Tests dropdown selection by selecting Option 2 from a dropdown menu and verifying the selection

Starting URL: https://the-internet.herokuapp.com/dropdown

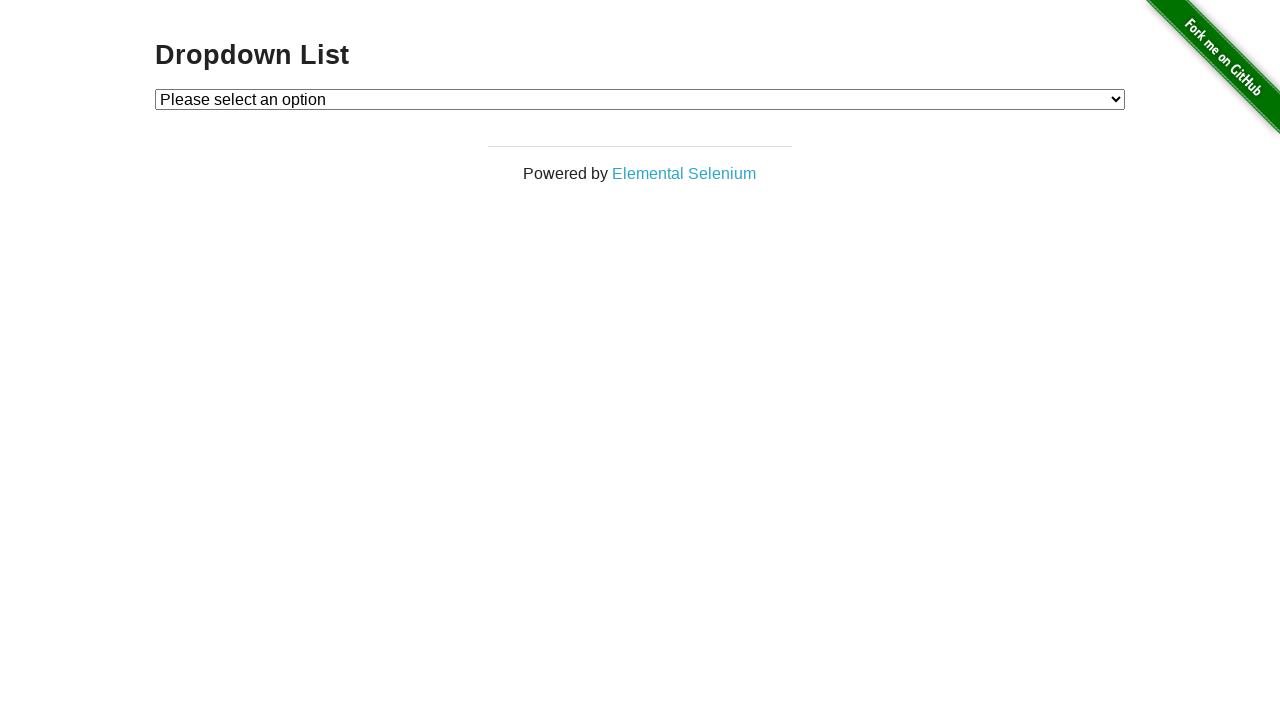

Selected 'Option 2' from the dropdown menu on #dropdown
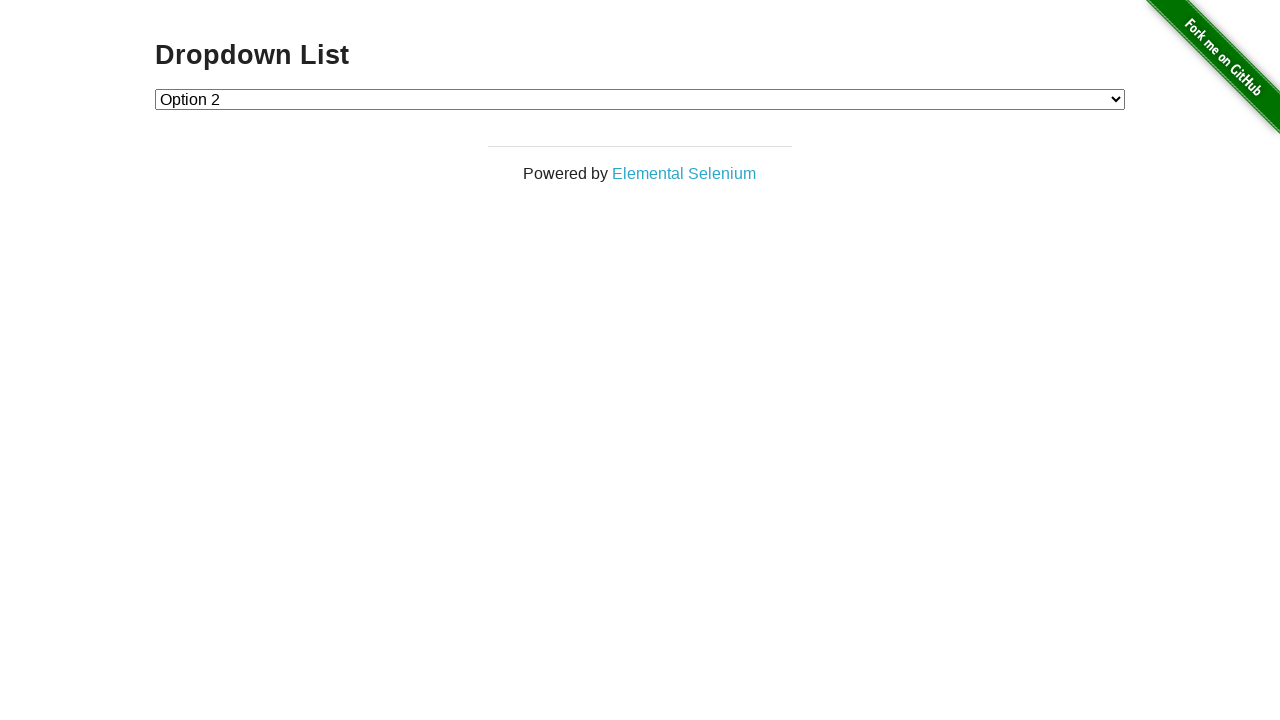

Retrieved the selected dropdown value
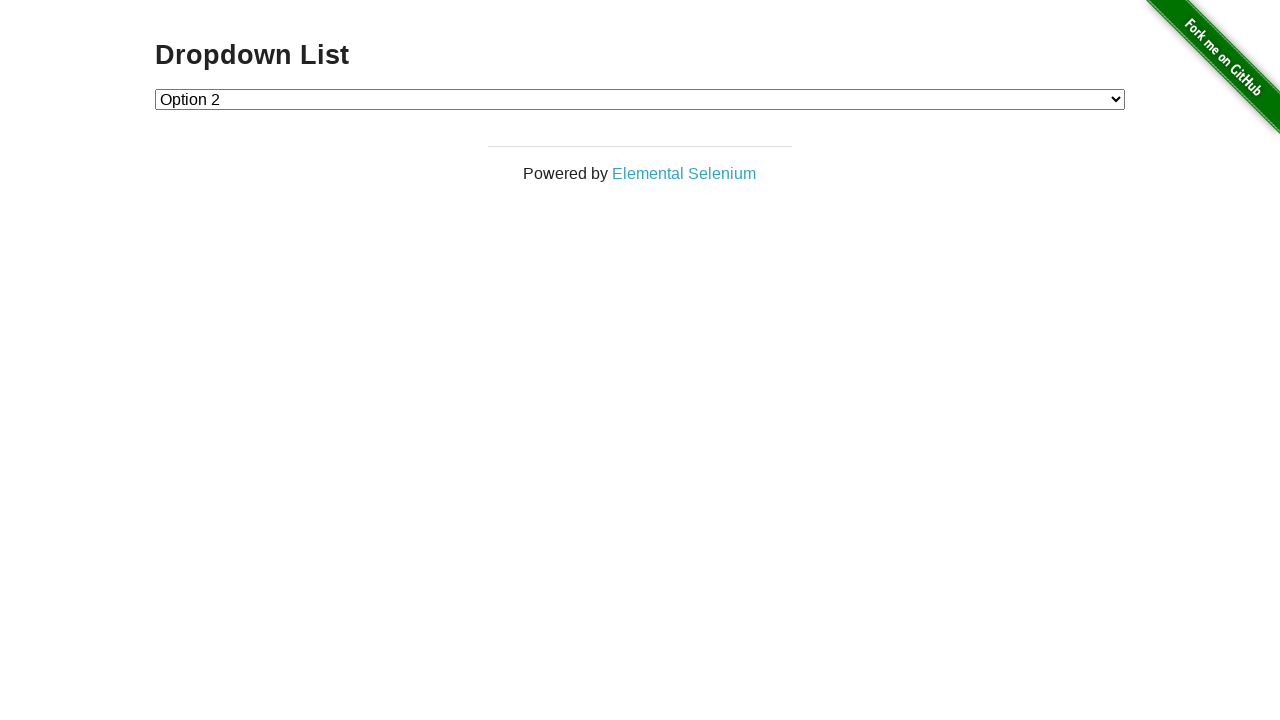

Verified that Option 2 (value '2') is selected
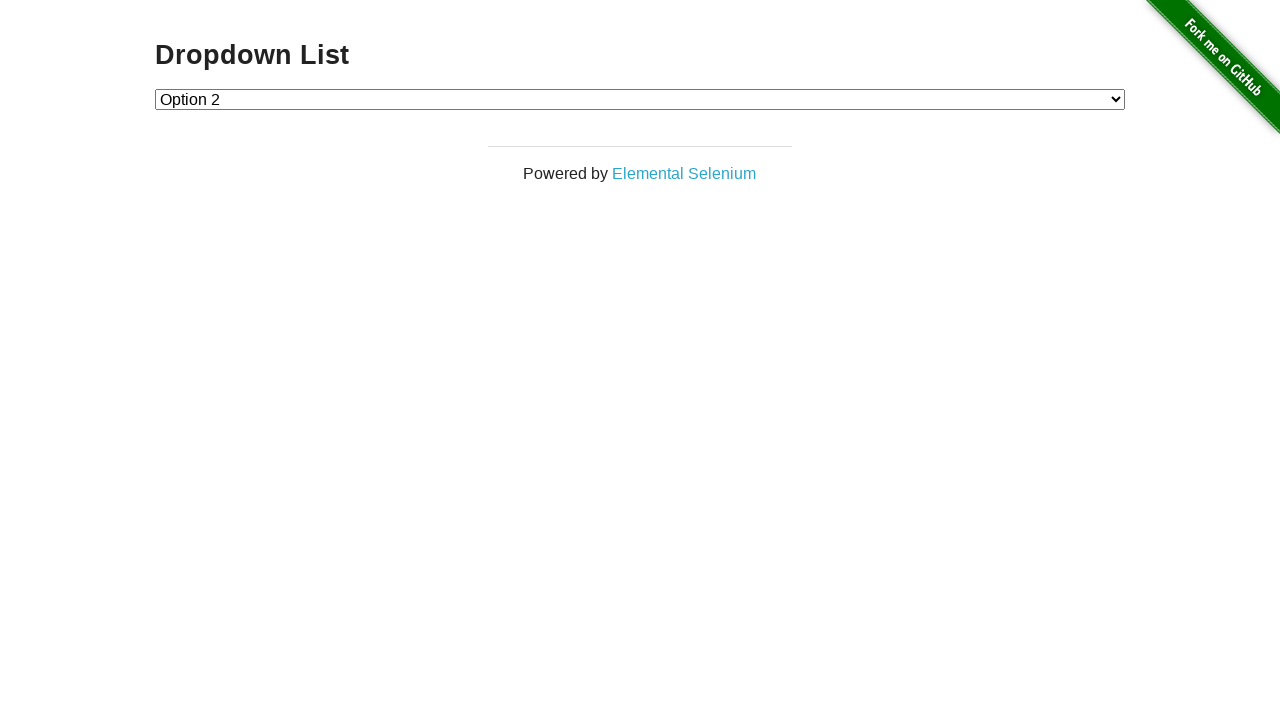

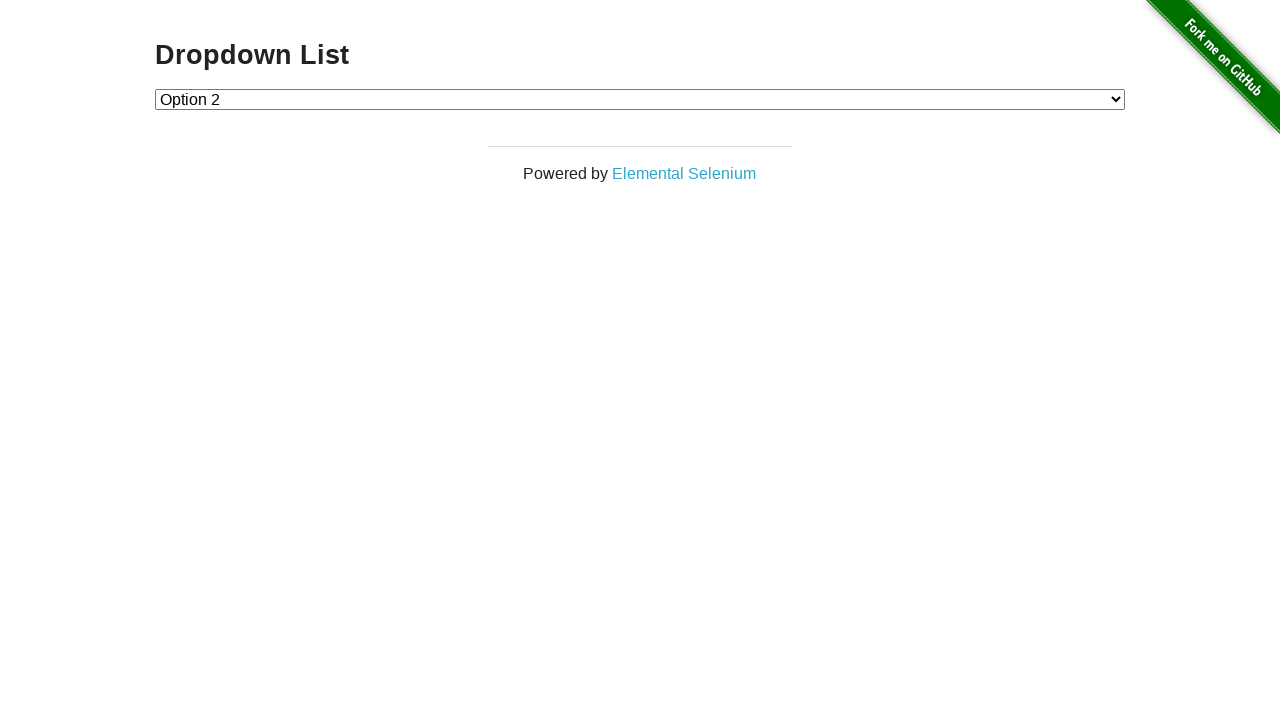